Navigates to BrowserStack homepage and clicks on the "Get started free" link using mouse actions

Starting URL: https://www.browserstack.com/

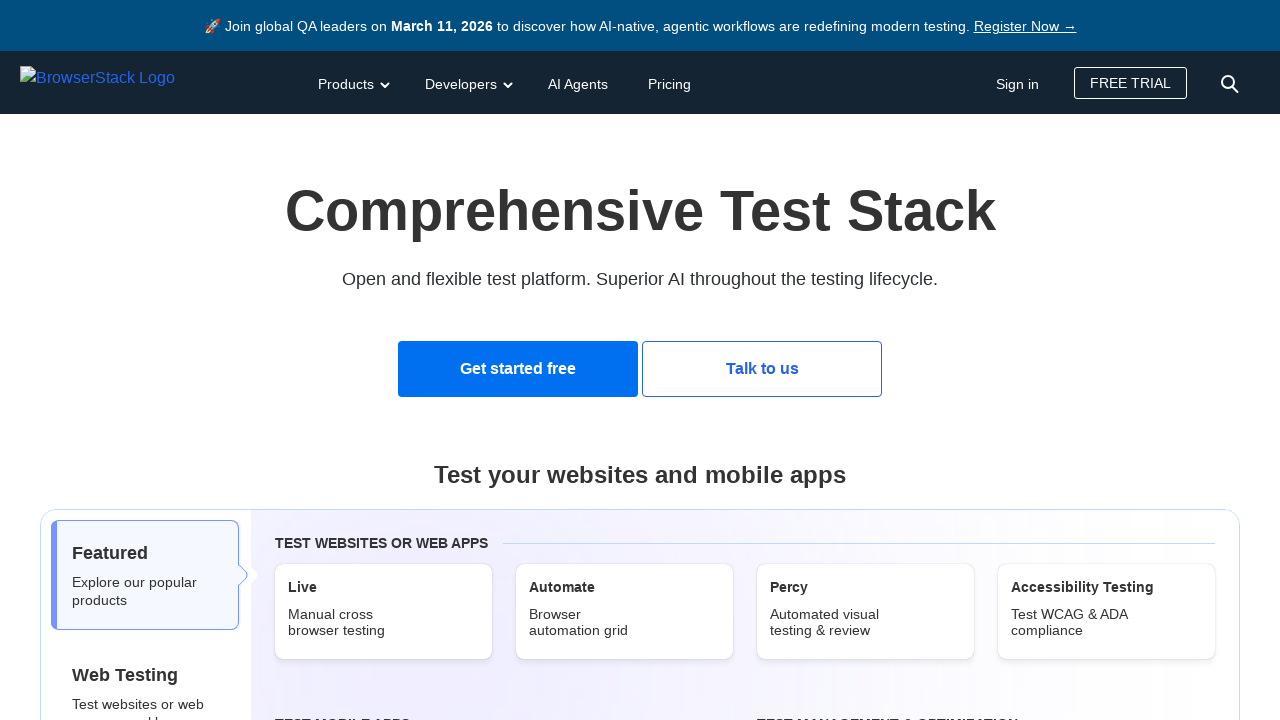

Navigated to BrowserStack homepage
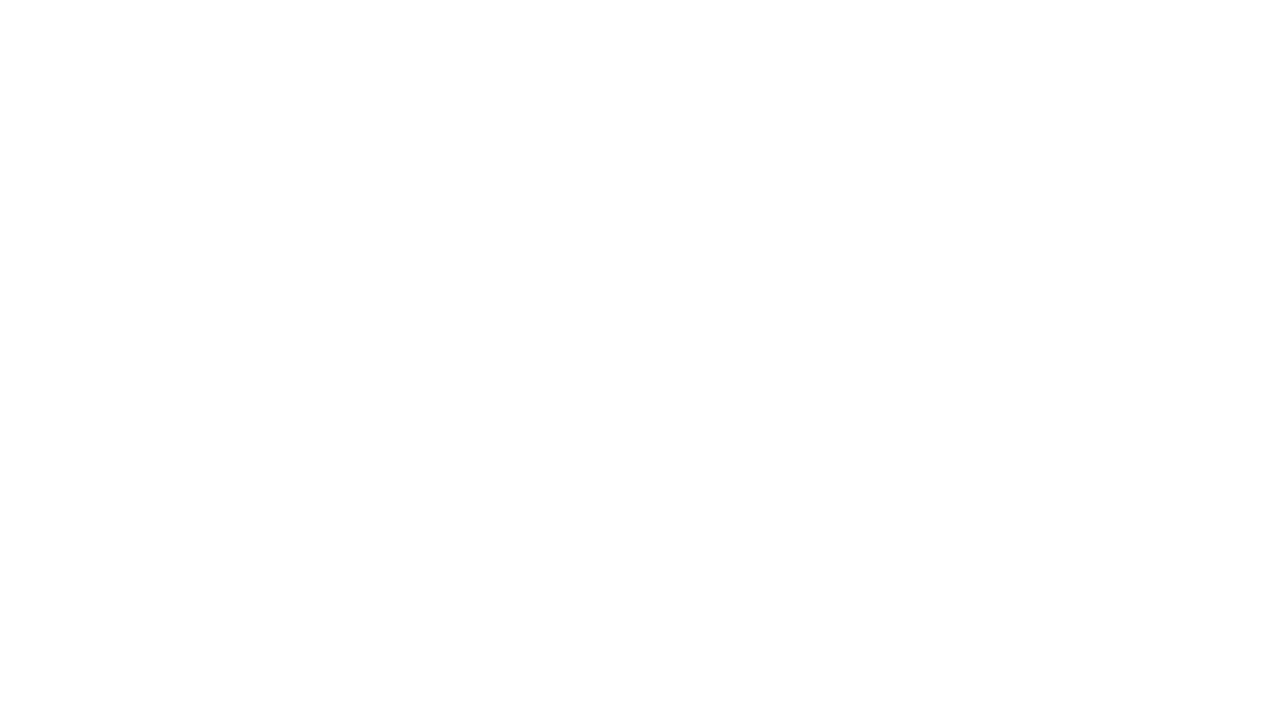

Clicked on 'Get started free' link using mouse actions at (518, 369) on a:text('Get started free')
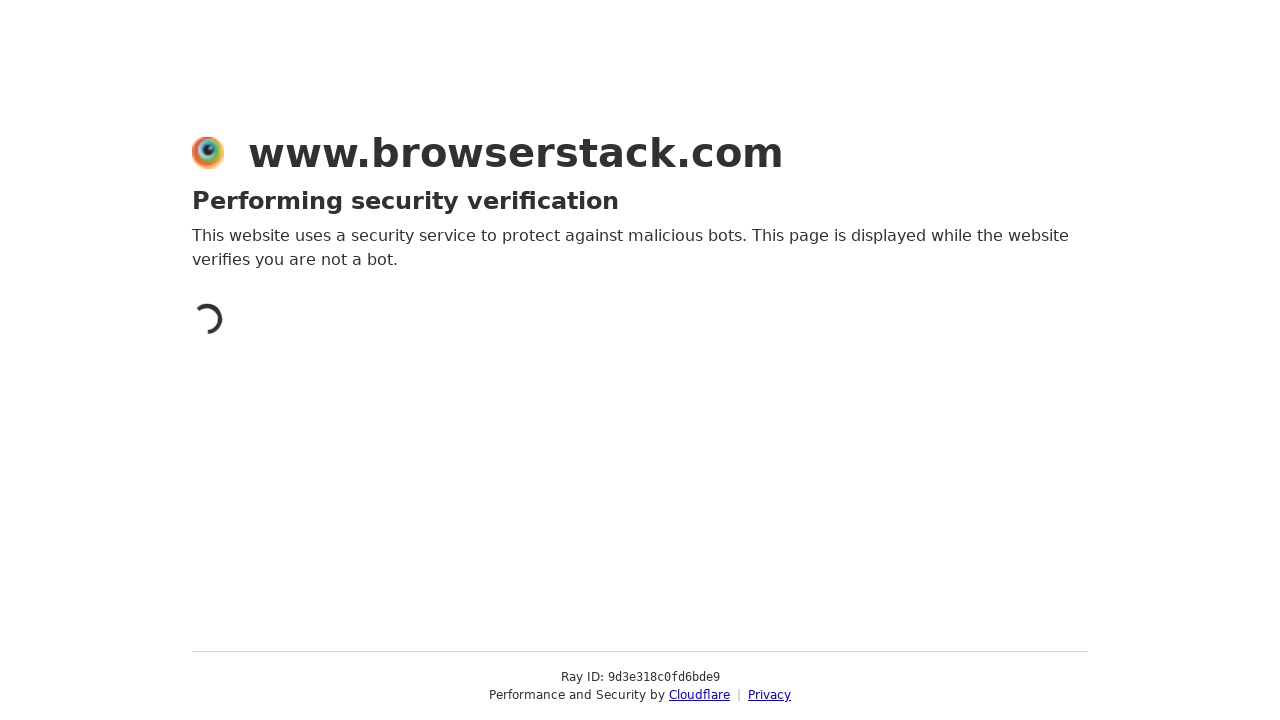

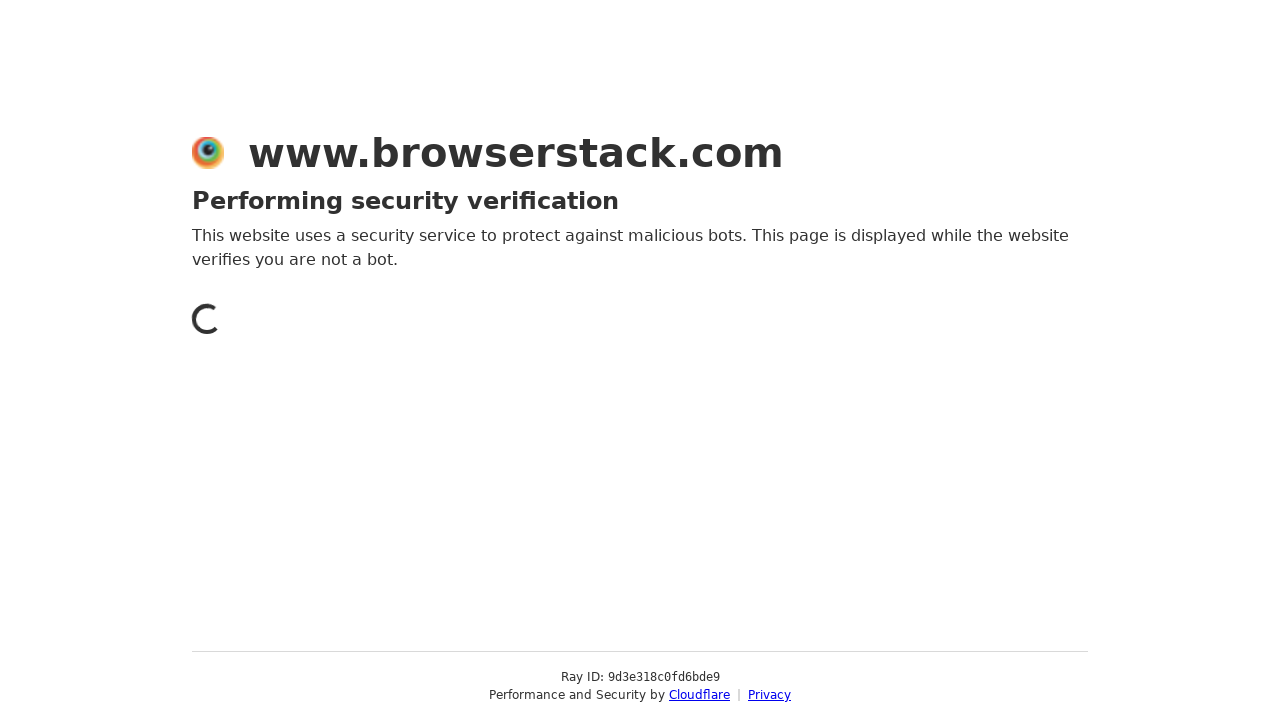